Tests various mouse interactions including double-click to copy text and drag-and-drop functionality on a test automation practice website

Starting URL: https://testautomationpractice.blogspot.com/

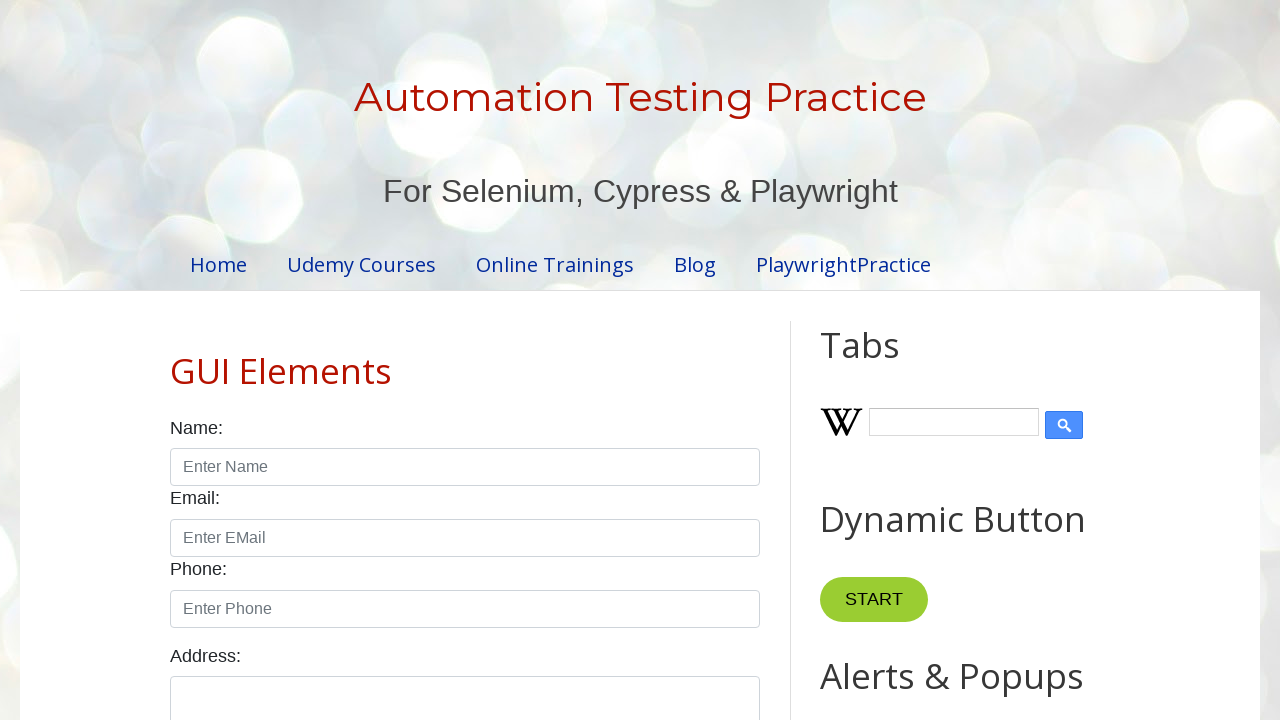

Cleared the first text field on input#field1
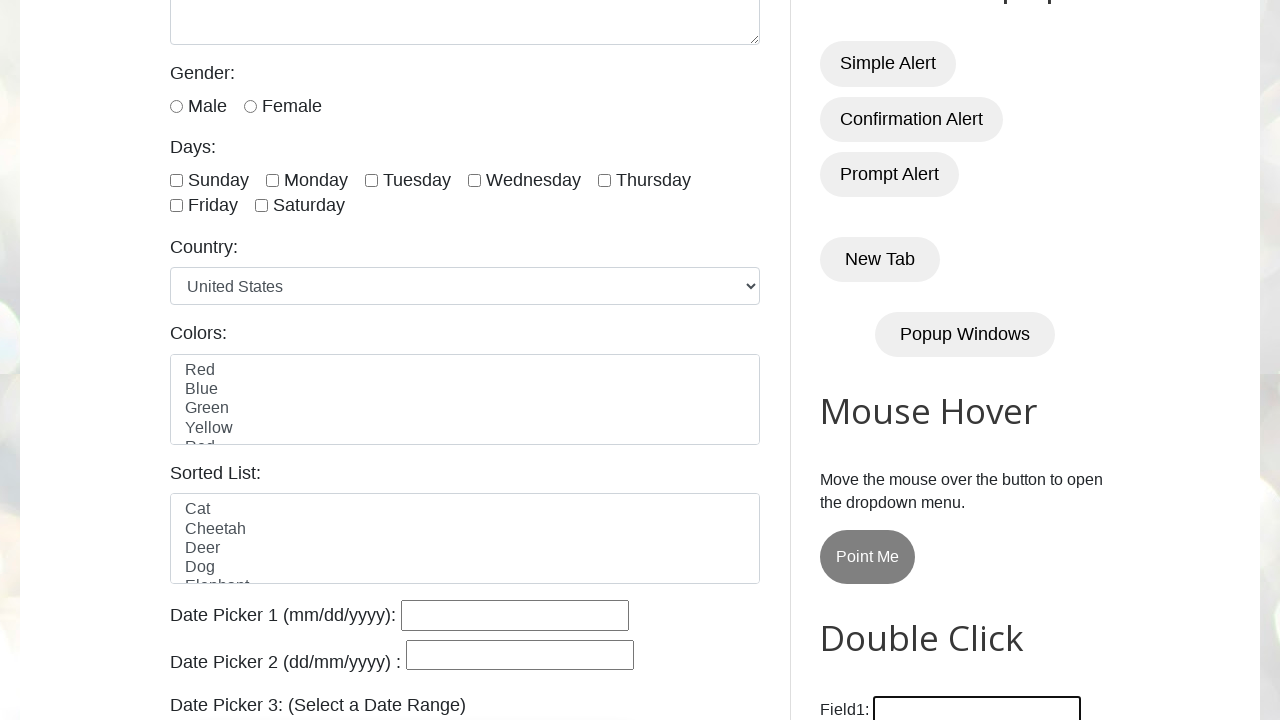

Filled the first text field with 'Welcome' on input#field1
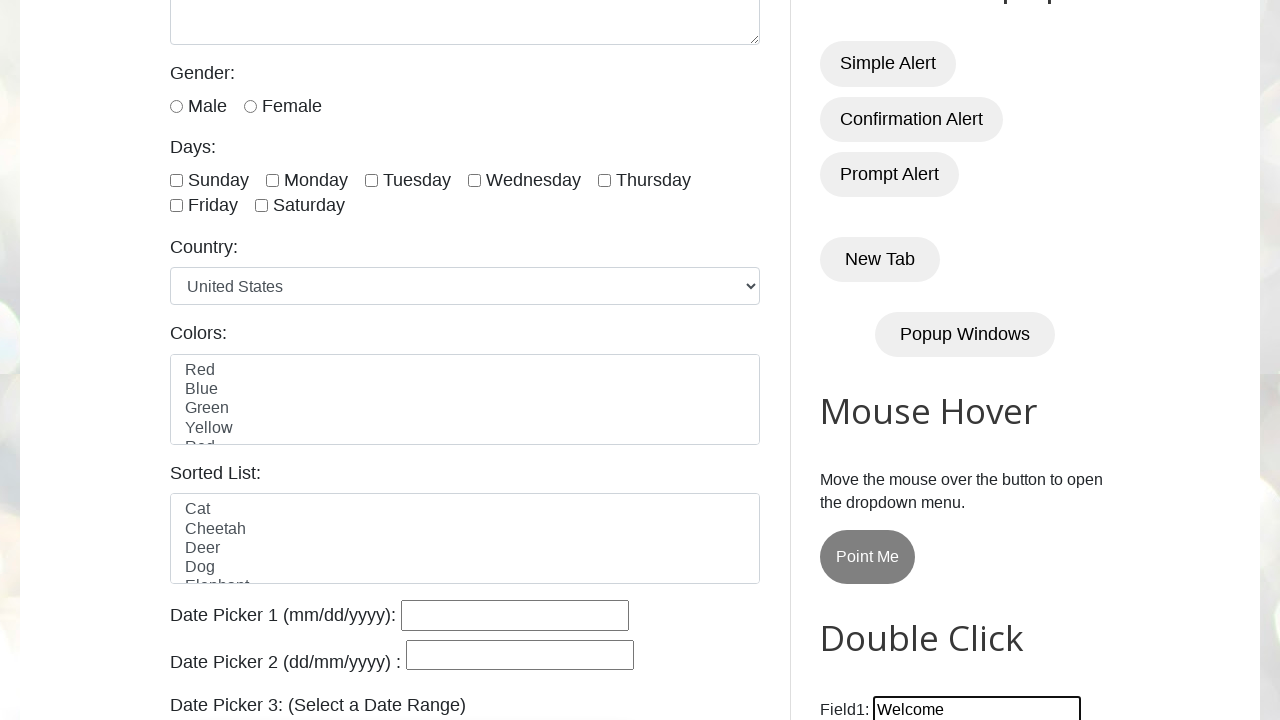

Double-clicked the Copy Text button to copy text from field1 to field2 at (885, 360) on button:has-text('Copy Text')
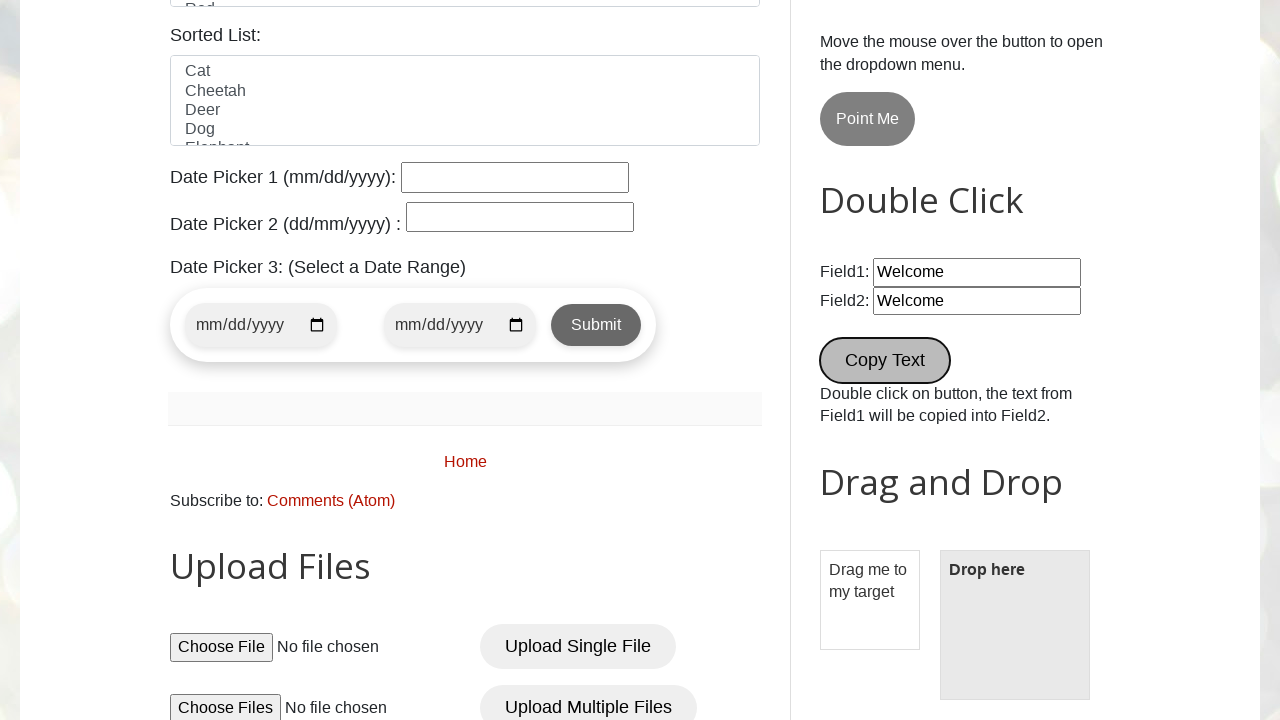

Performed drag and drop operation from draggable to droppable element at (1015, 625)
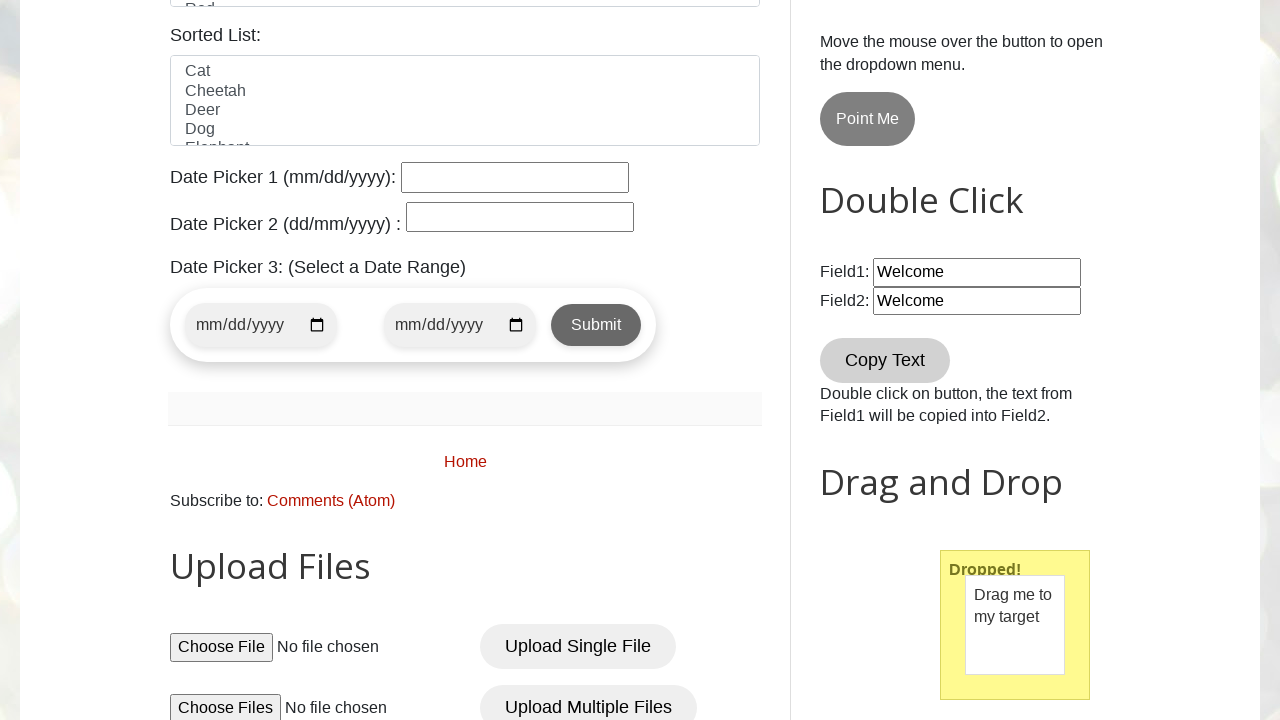

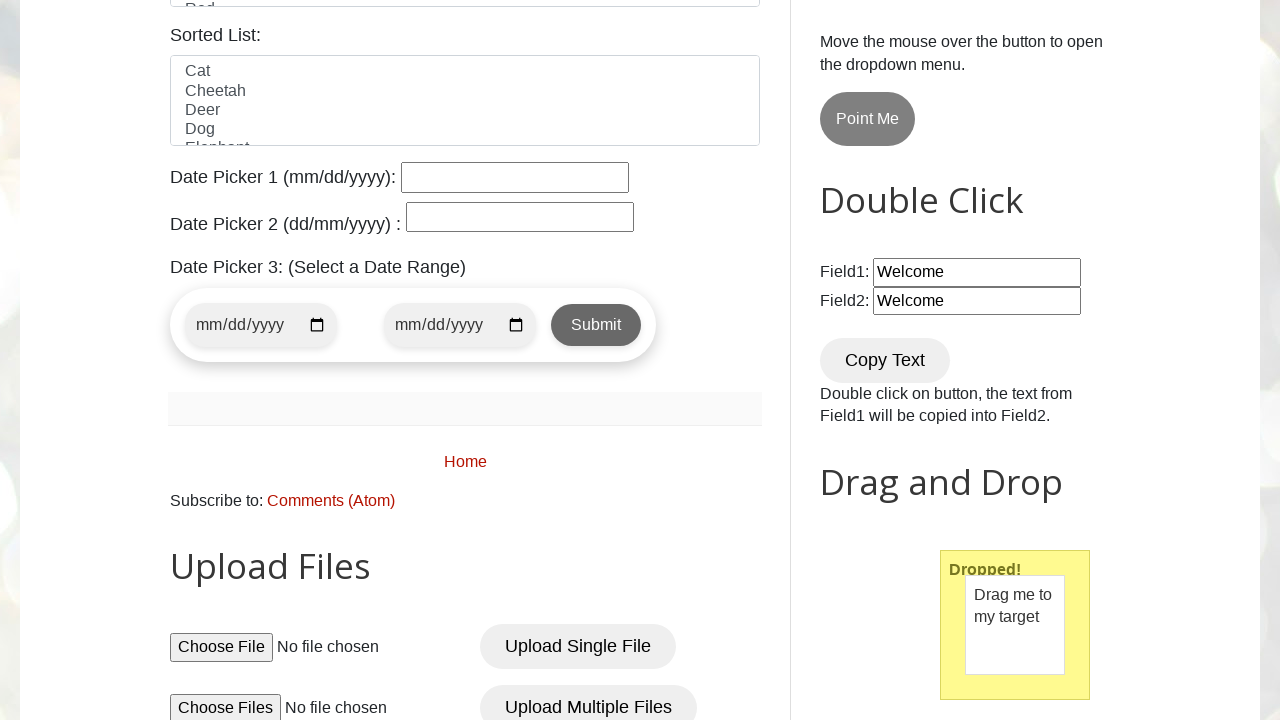